Tests an end-to-end flight booking flow by selecting origin/destination, date, passengers, currency, country, and submitting the search

Starting URL: https://rahulshettyacademy.com/dropdownsPractise/

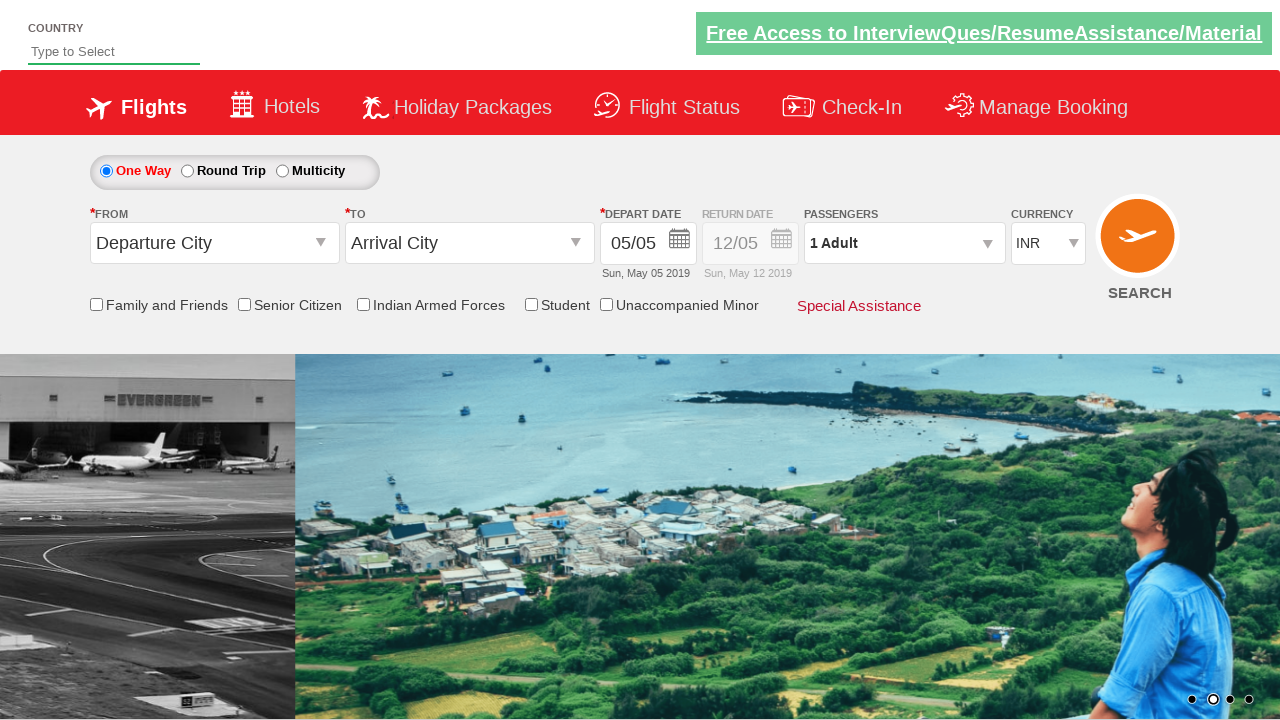

Clicked on origin station field at (214, 243) on #ctl00_mainContent_ddl_originStation1_CTXT
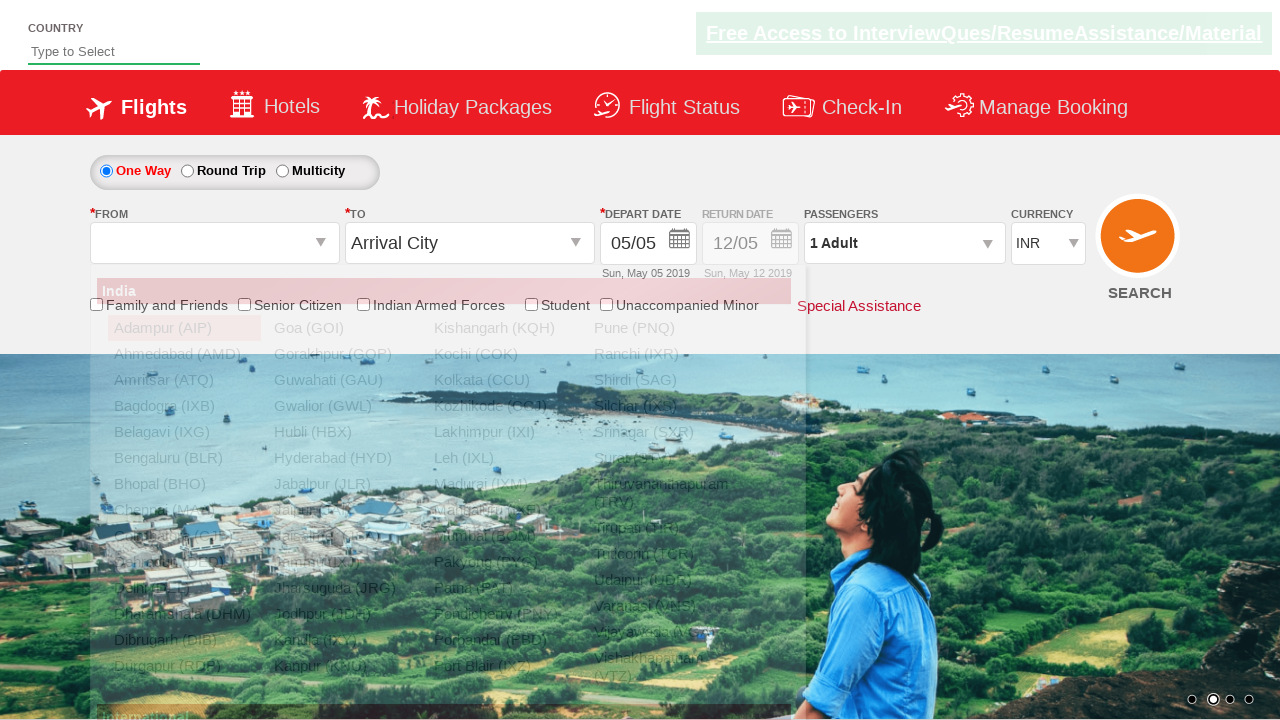

Selected Bangalore (BLR) as origin at (184, 458) on (//a[@value='BLR'])[1]
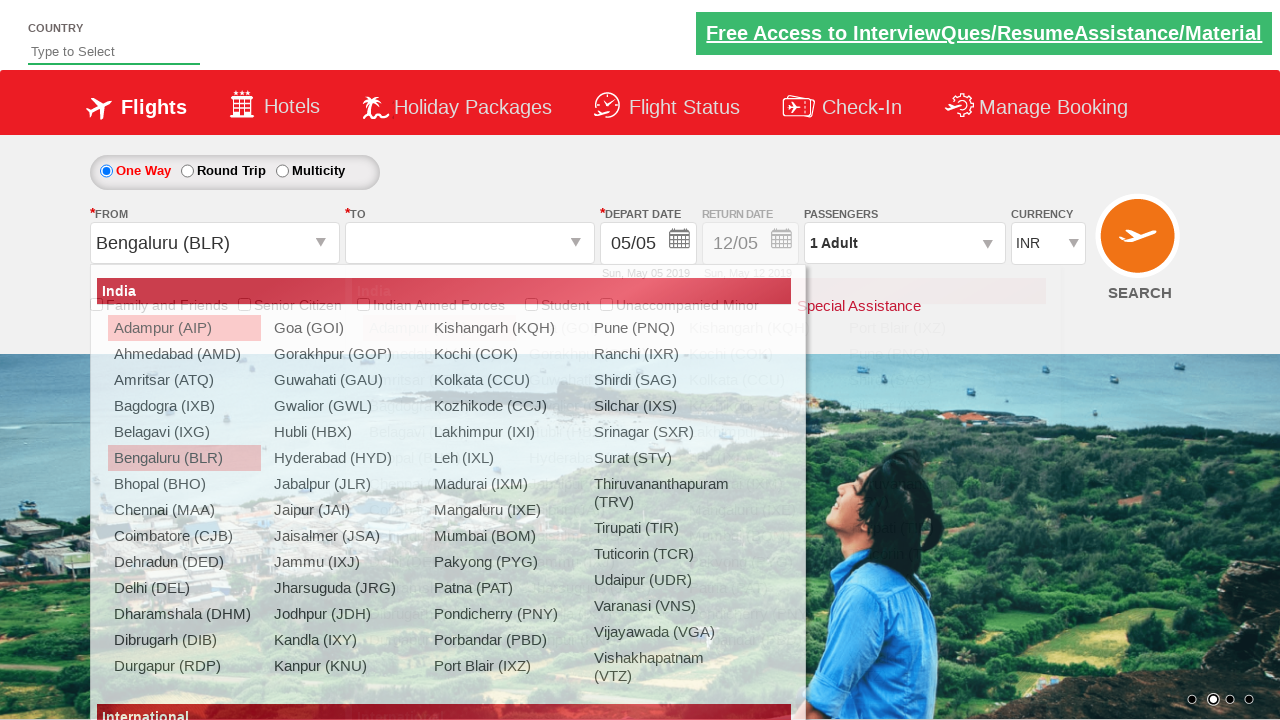

Selected Chennai (MAA) as destination at (439, 484) on (//a[text()=' Chennai (MAA)'])[2]
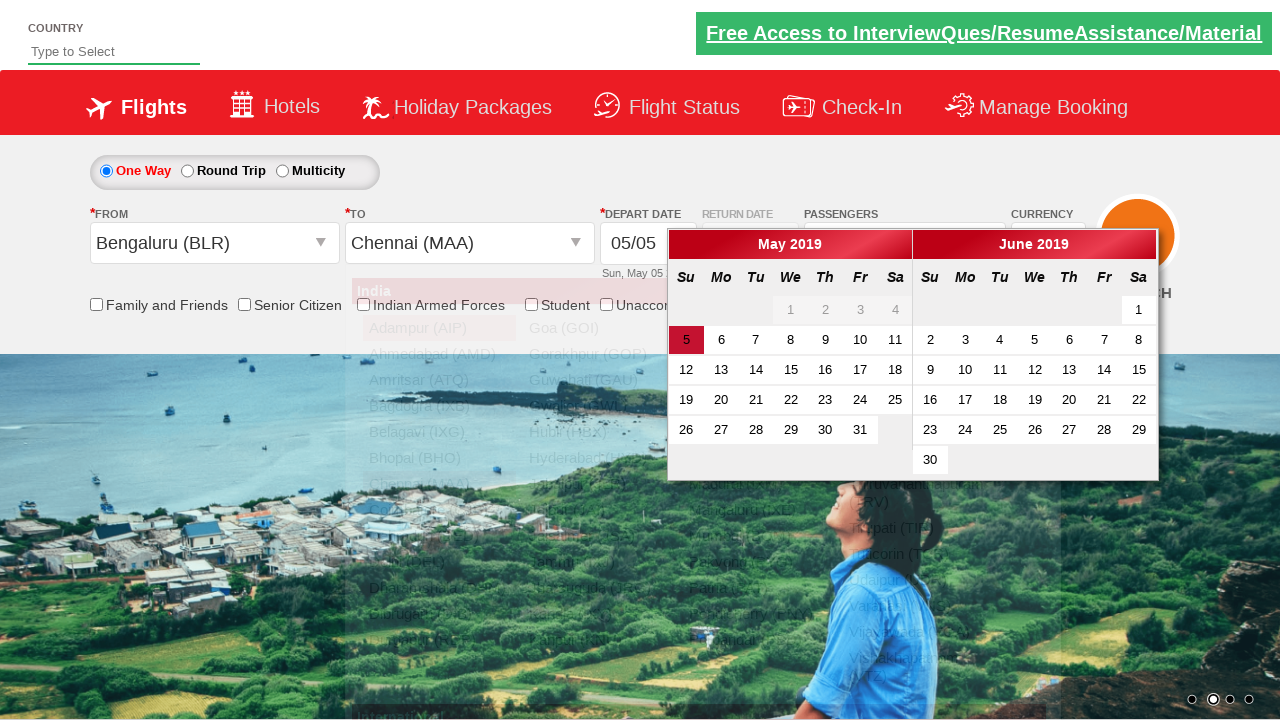

Selected 25th as travel date at (895, 400) on xpath=//a[text()='25']
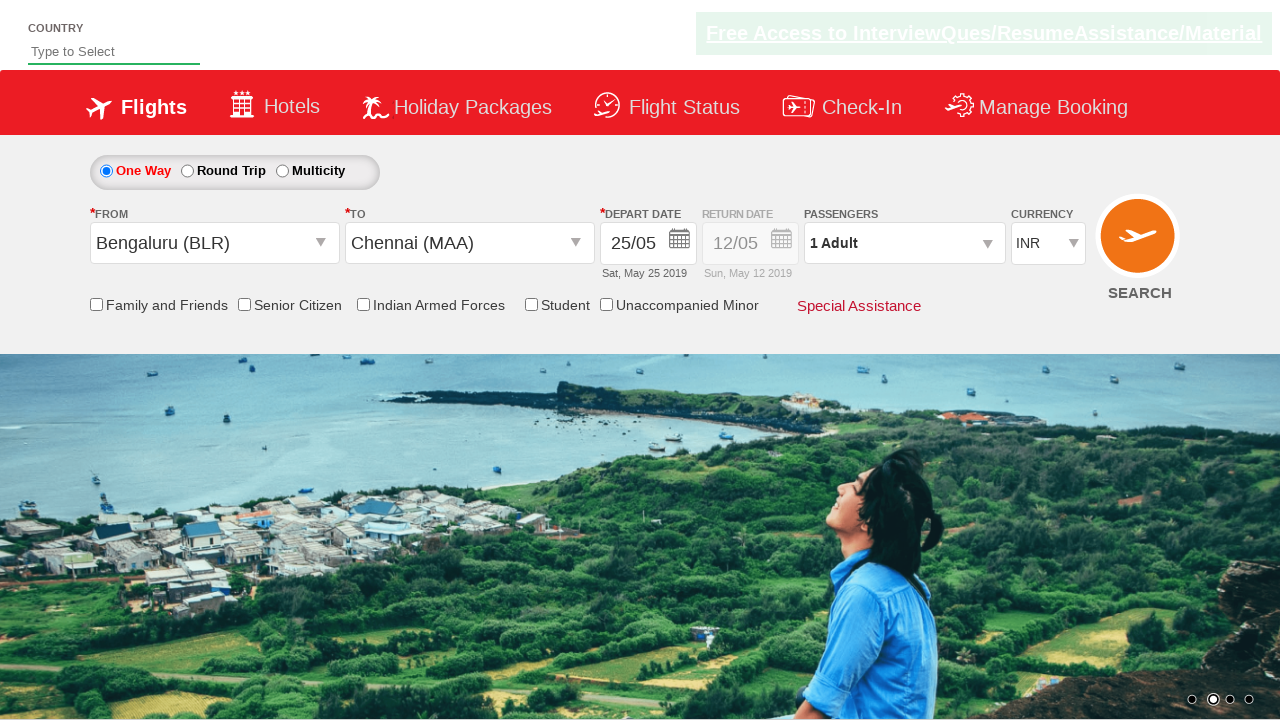

Opened passenger information dropdown at (904, 243) on #divpaxinfo
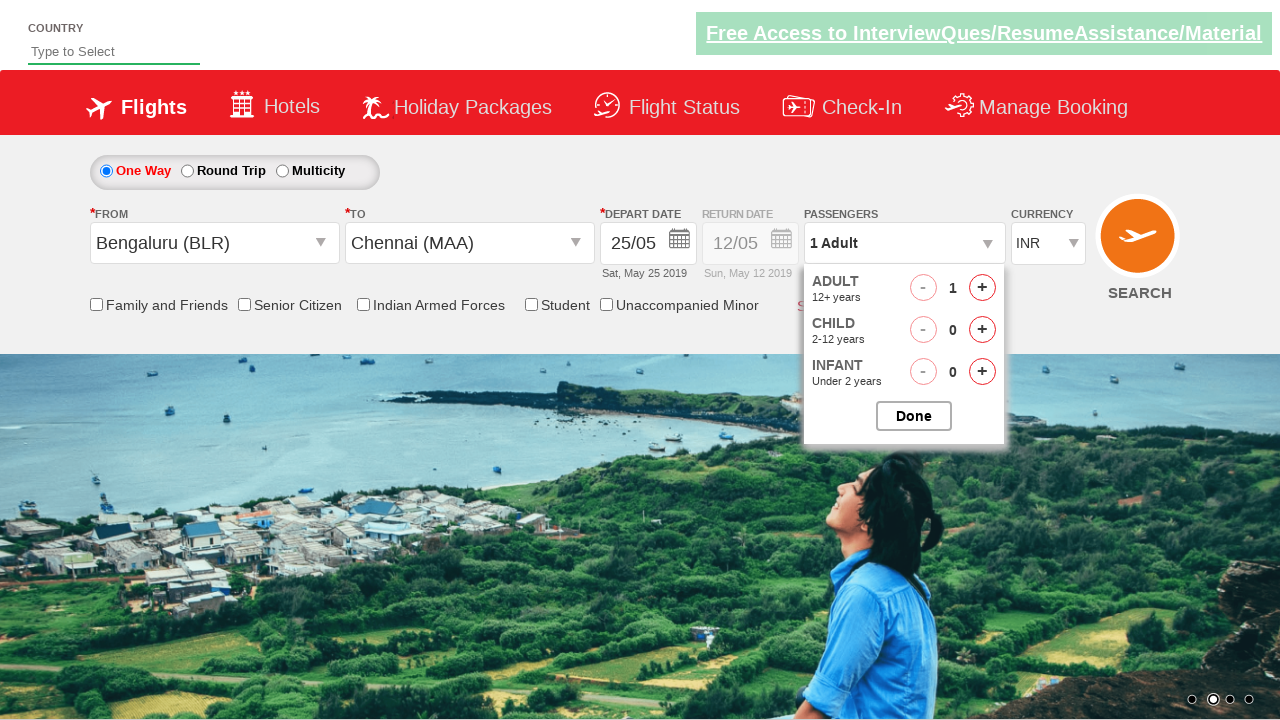

Added adult passenger 1 at (982, 288) on #hrefIncAdt
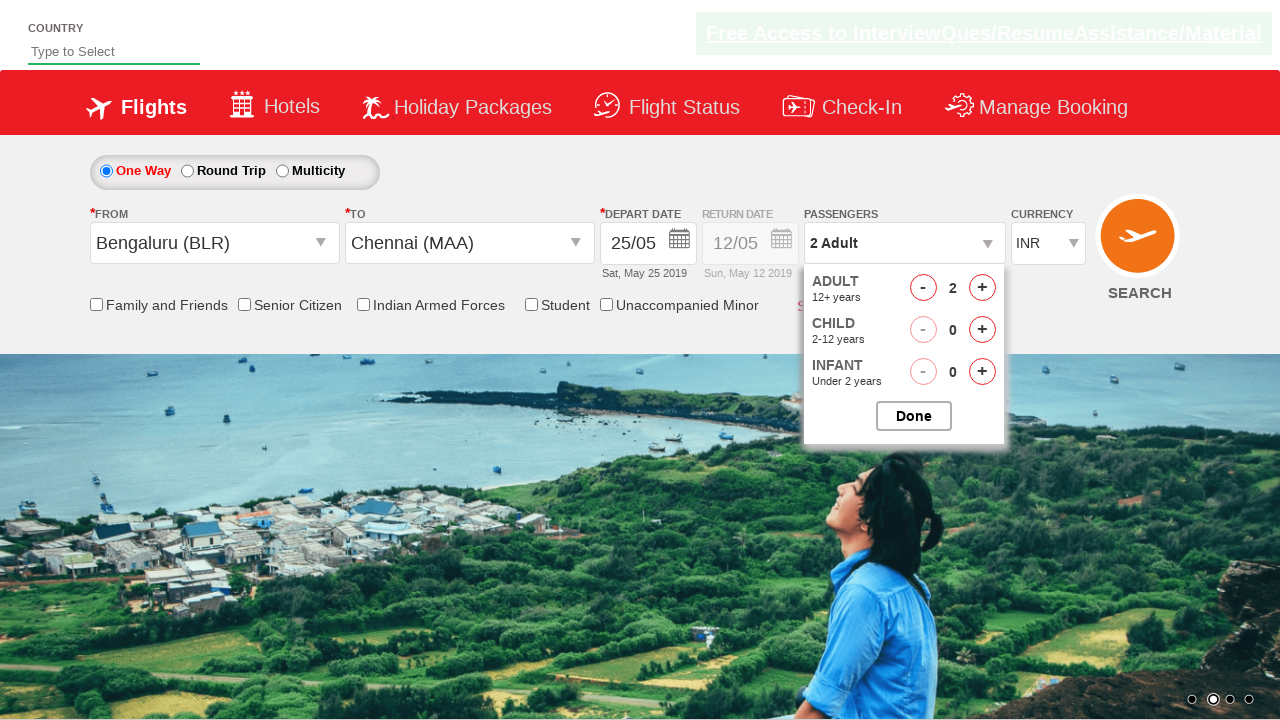

Added adult passenger 2 at (982, 288) on #hrefIncAdt
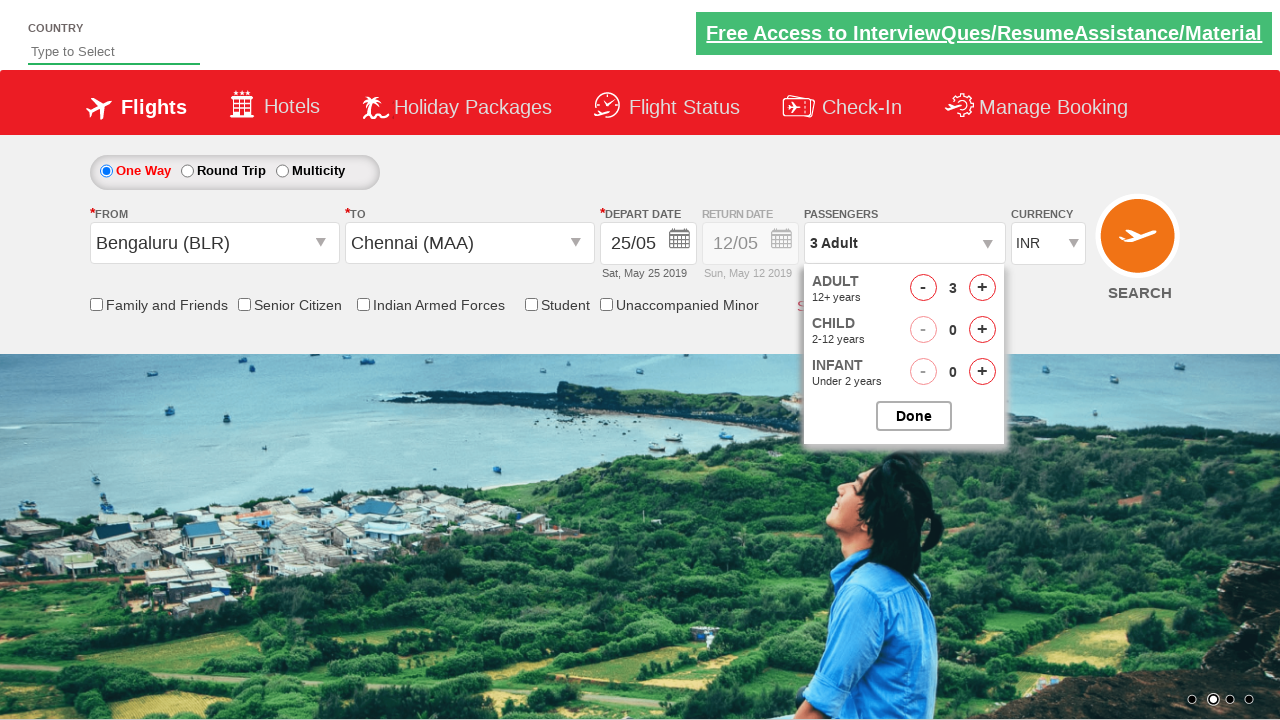

Added adult passenger 3 at (982, 288) on #hrefIncAdt
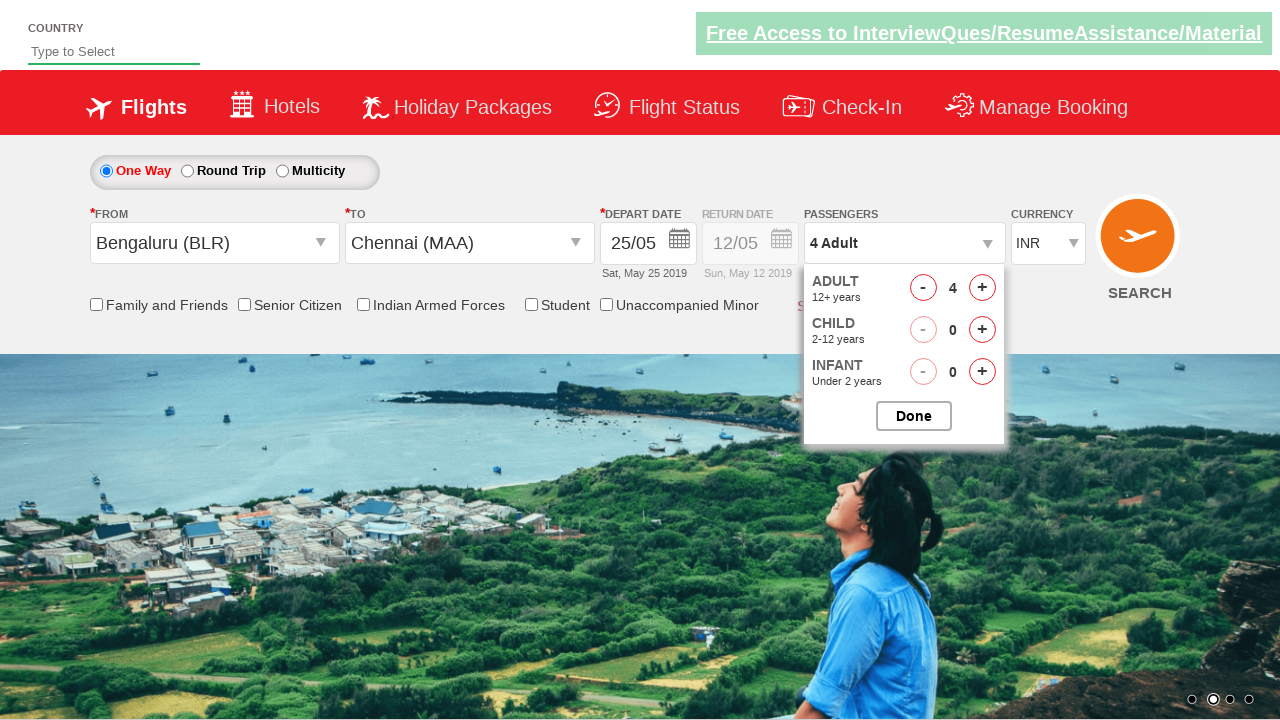

Closed passenger selection dropdown at (914, 416) on #btnclosepaxoption
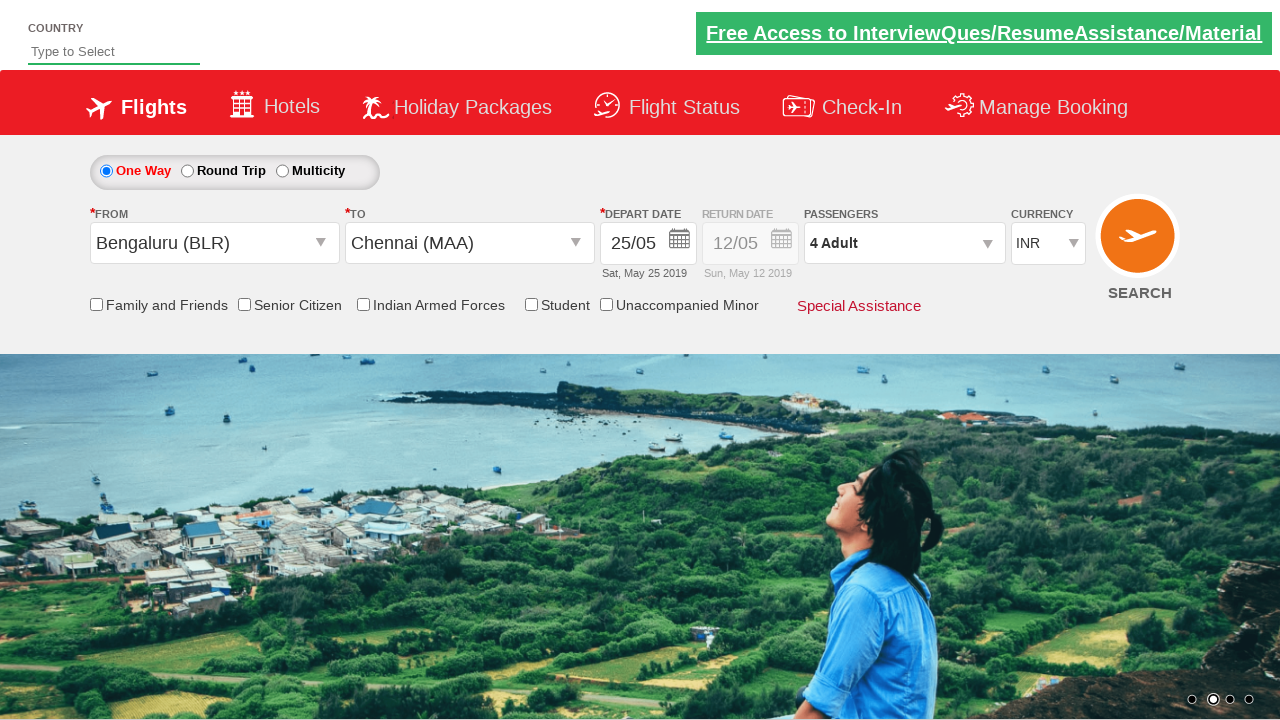

Selected currency from dropdown (index 2) on #ctl00_mainContent_DropDownListCurrency
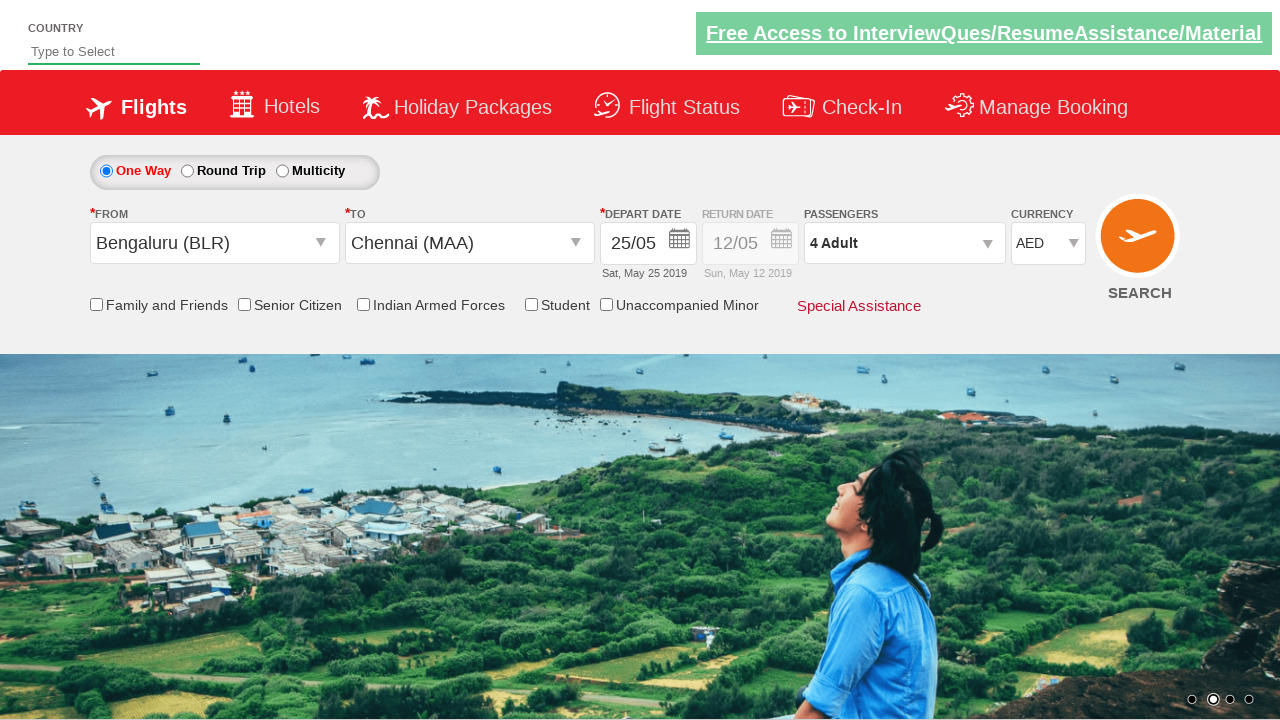

Typed 'Ind' in country autosuggest field on #autosuggest
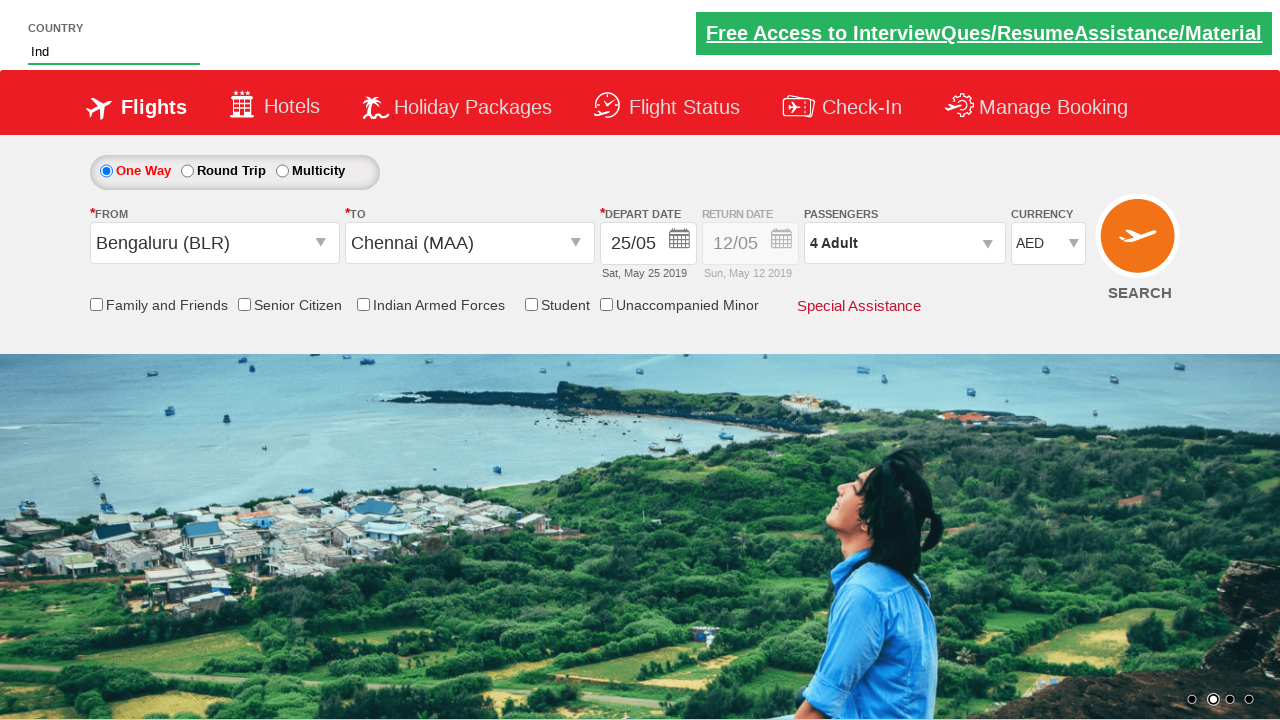

Waited for country suggestions dropdown to load
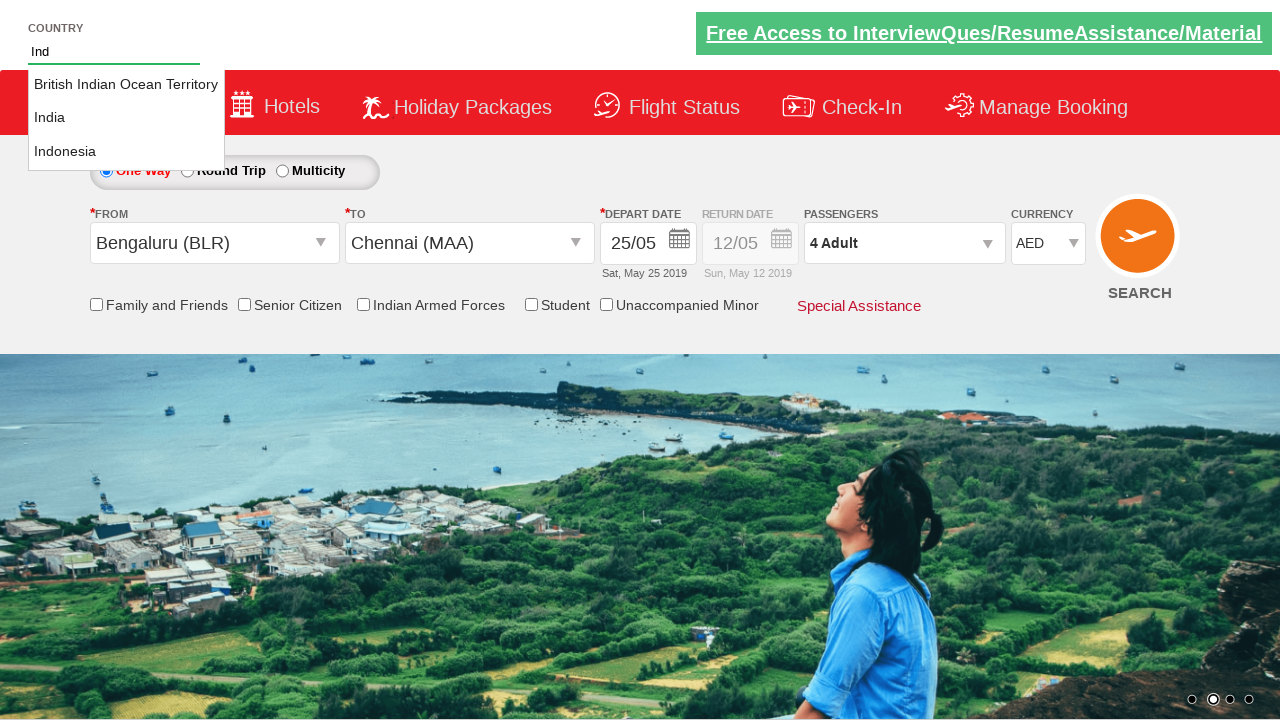

Selected India from dropdown suggestions
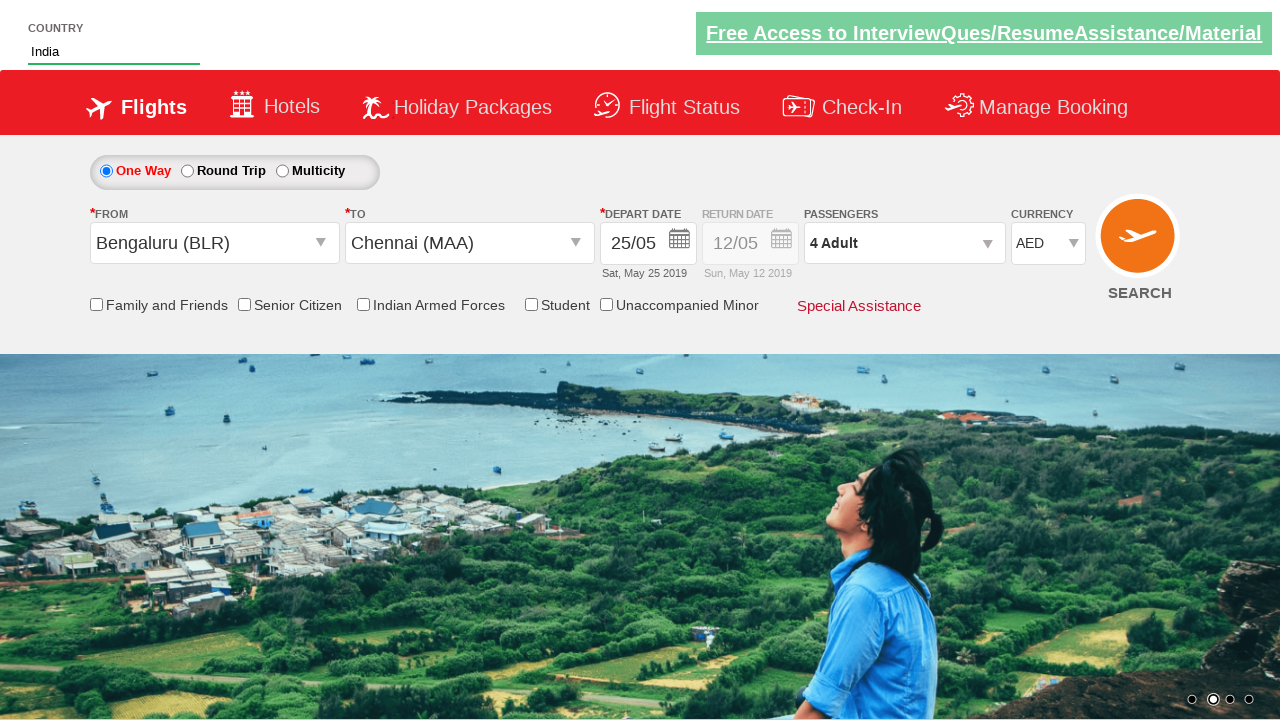

Checked Senior Citizen Discount checkbox at (244, 304) on input[id*='SeniorCitizenDiscount']
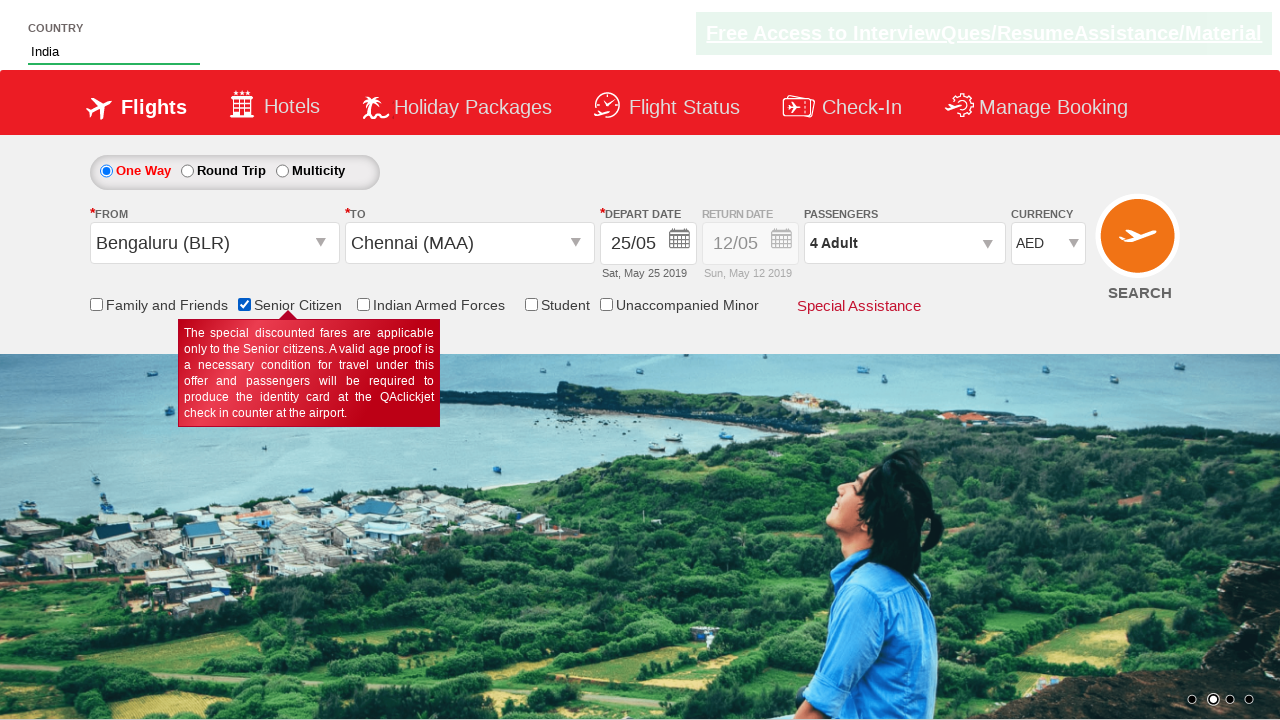

Selected Round Trip option at (187, 171) on #ctl00_mainContent_rbtnl_Trip_1
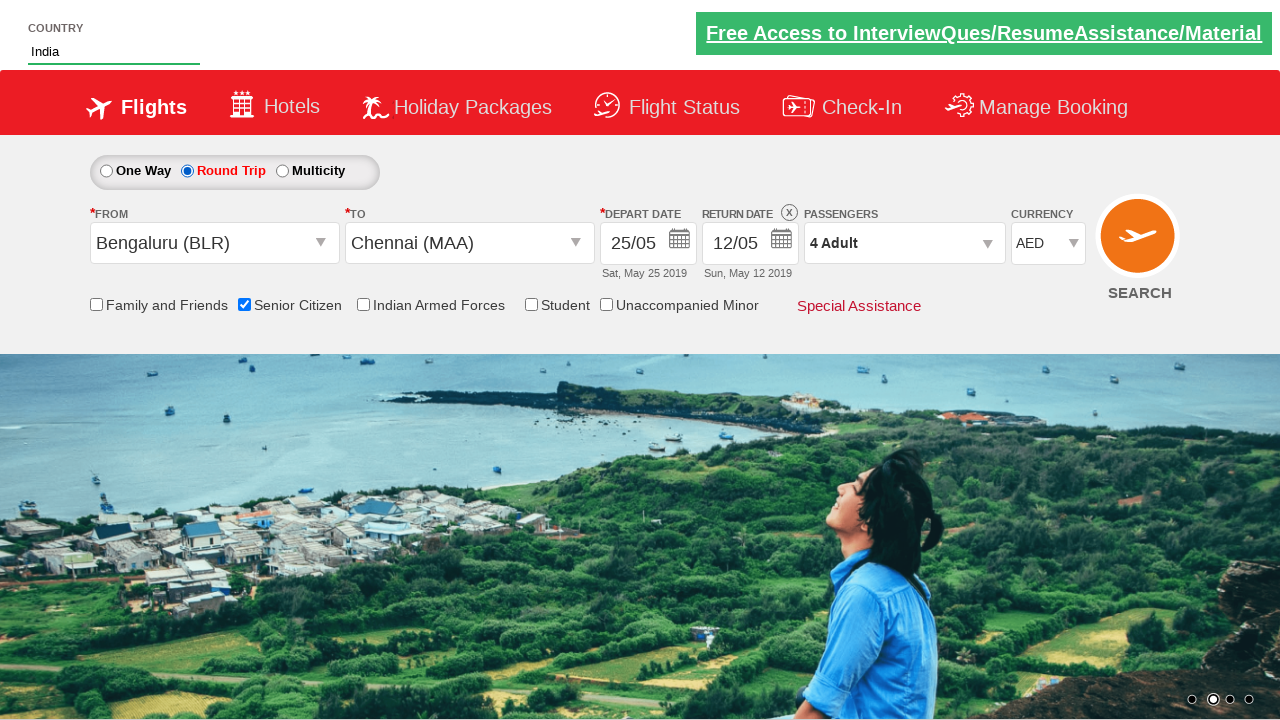

Submitted flight search form at (1140, 245) on #ctl00_mainContent_btn_FindFlights
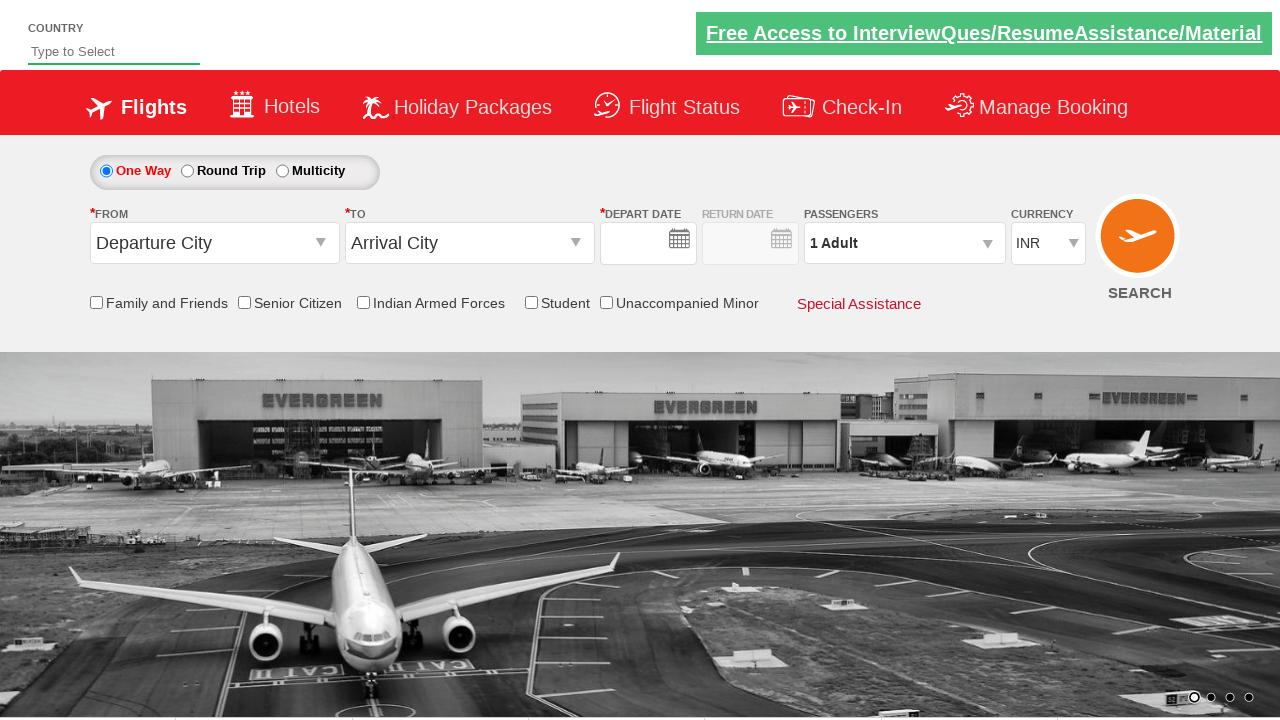

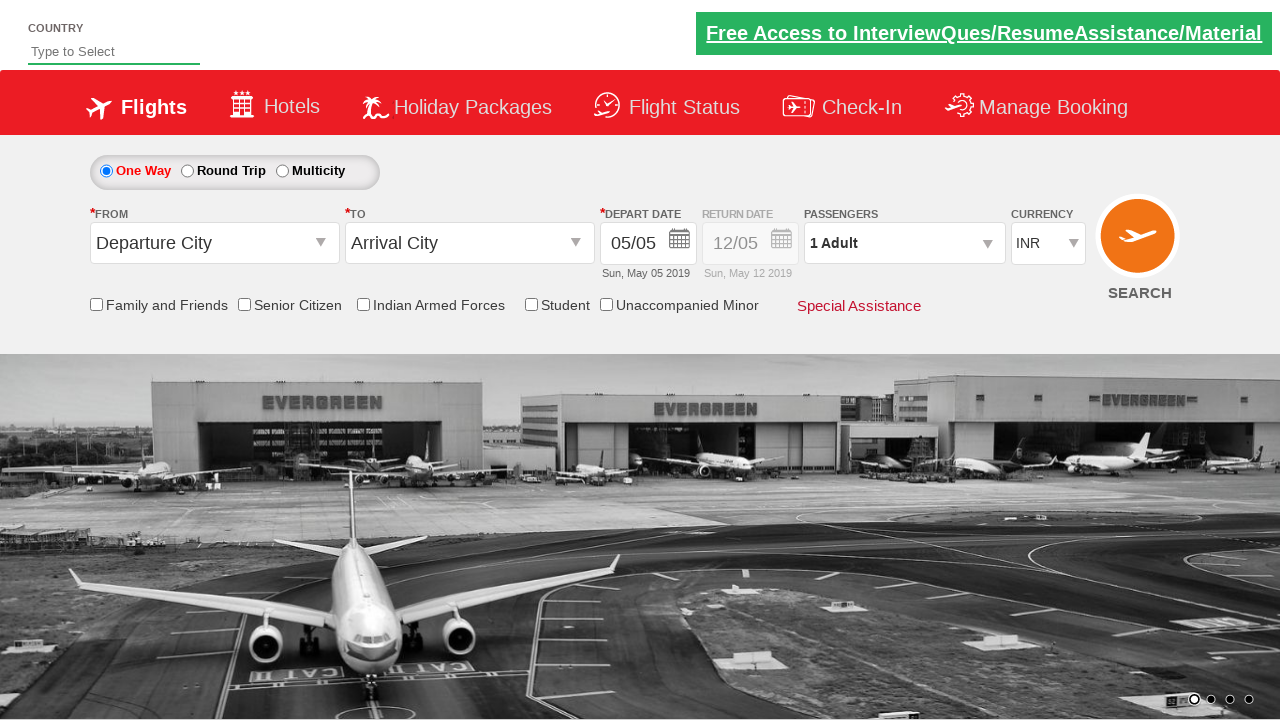